Tests navigation to the Forms section by clicking on the Forms card from the homepage

Starting URL: https://demoqa.com/

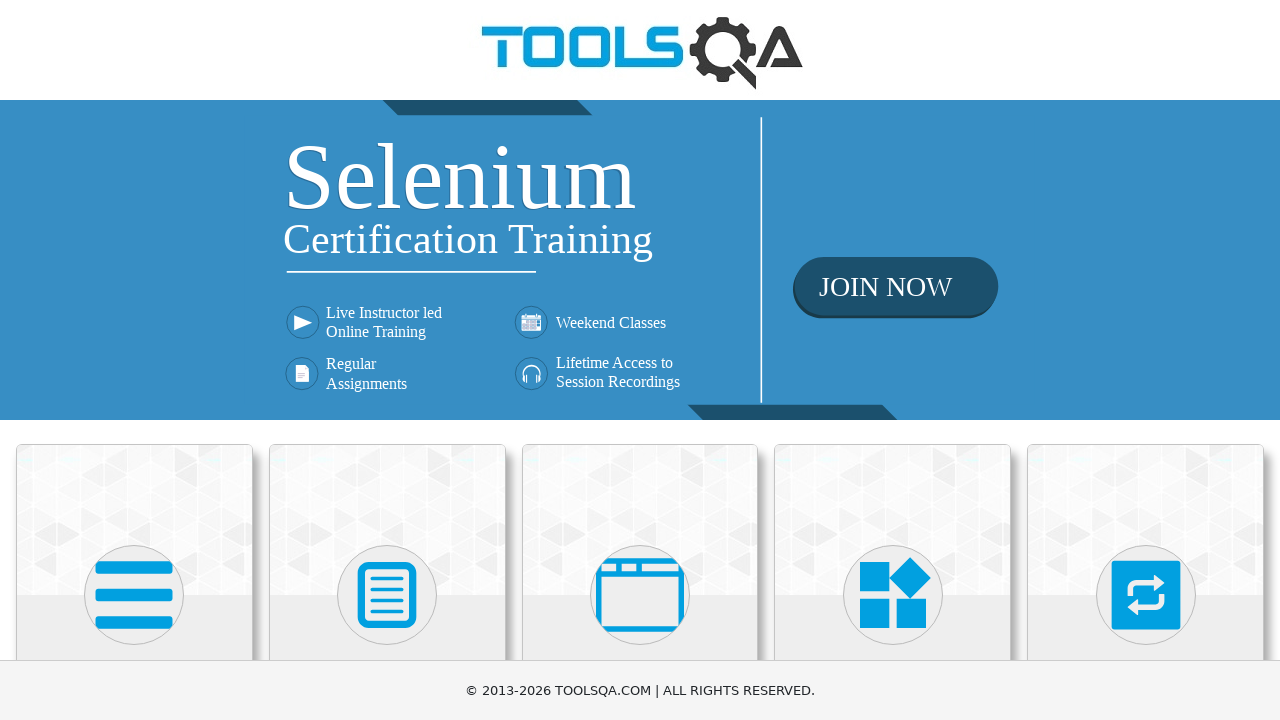

Clicked on the Forms card from homepage at (387, 360) on .card-body:has-text('Forms')
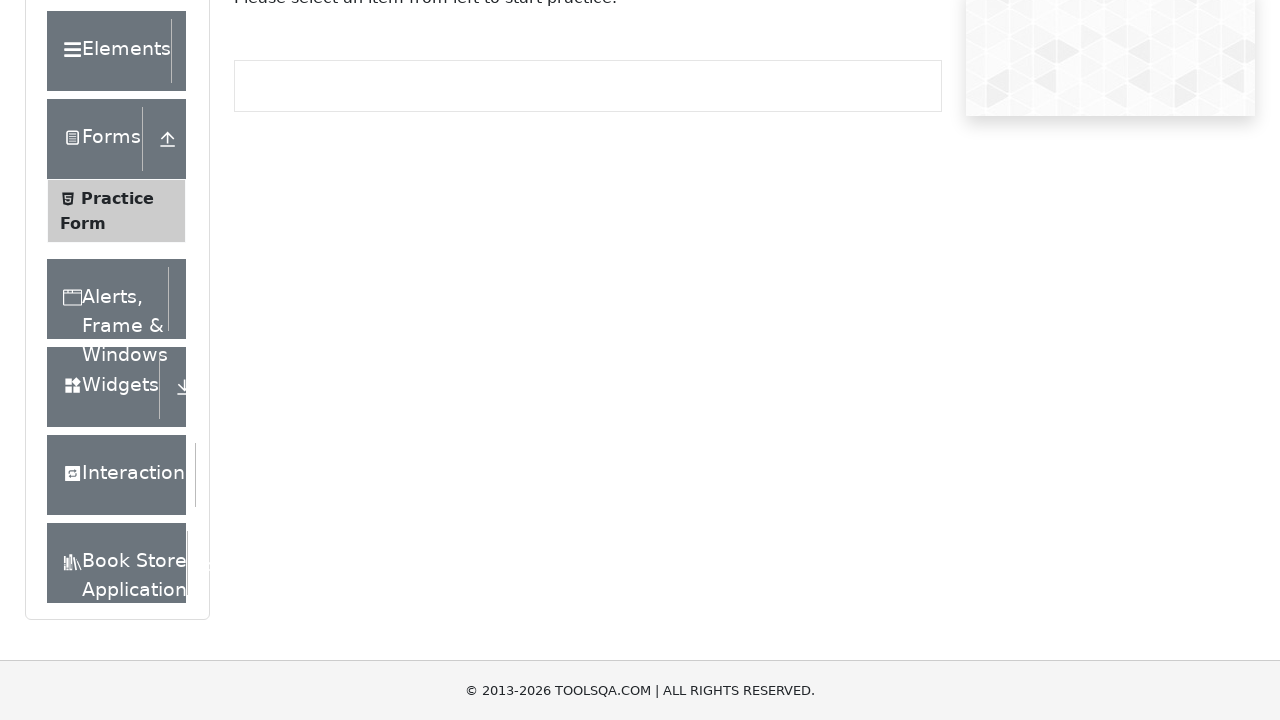

Successfully navigated to Forms page at https://demoqa.com/forms
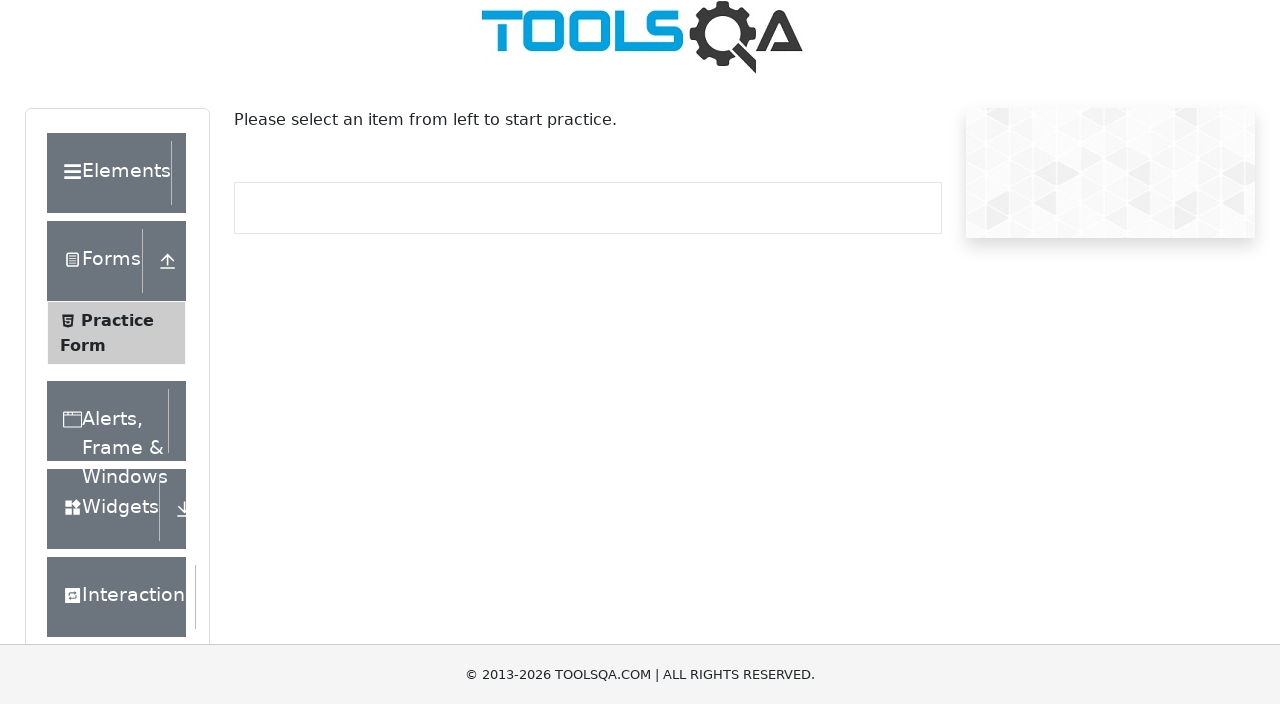

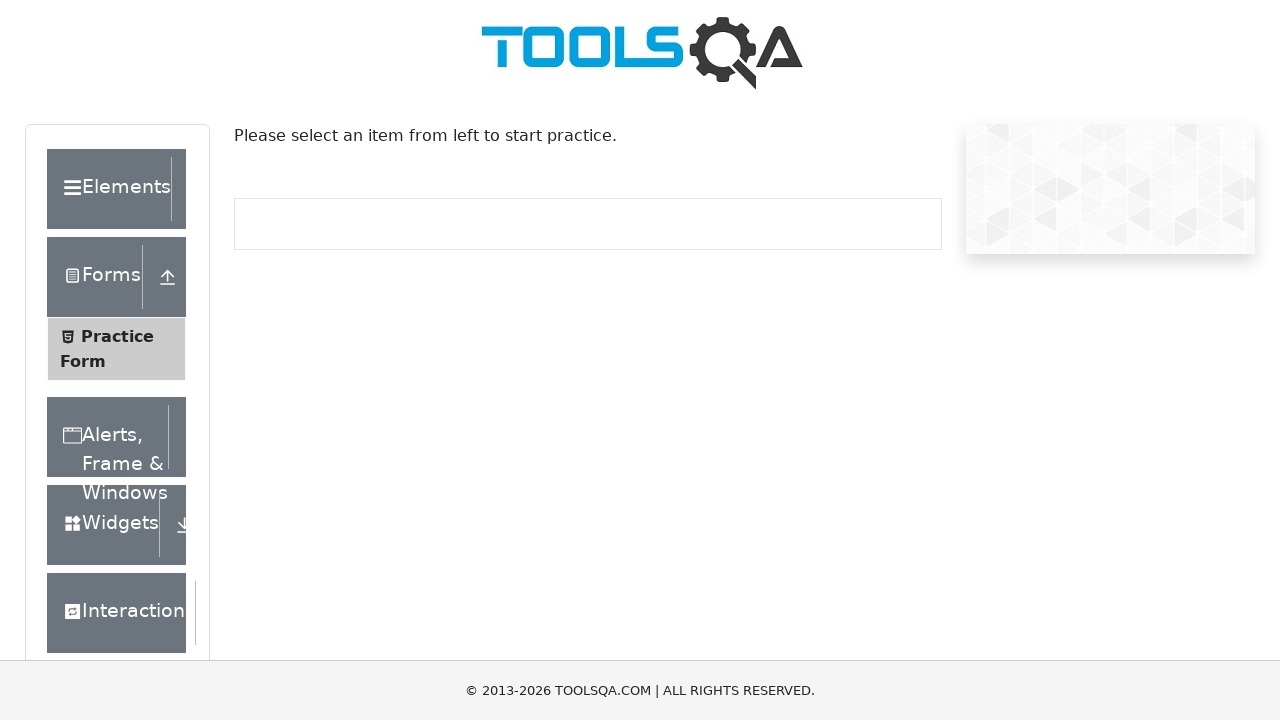